Tests form submission on an Angular practice page by filling name, email fields, selecting a checkbox and dropdown option, then verifying success message

Starting URL: https://rahulshettyacademy.com/angularpractice/

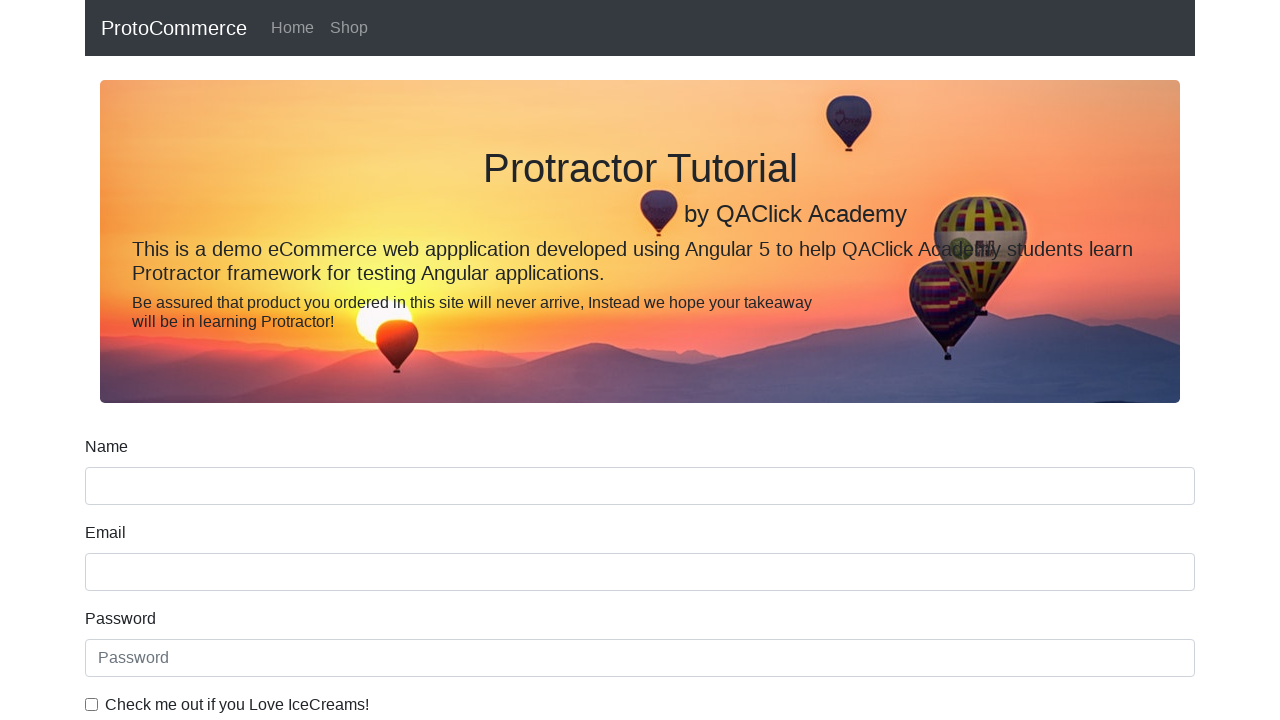

Navigated to Angular practice page
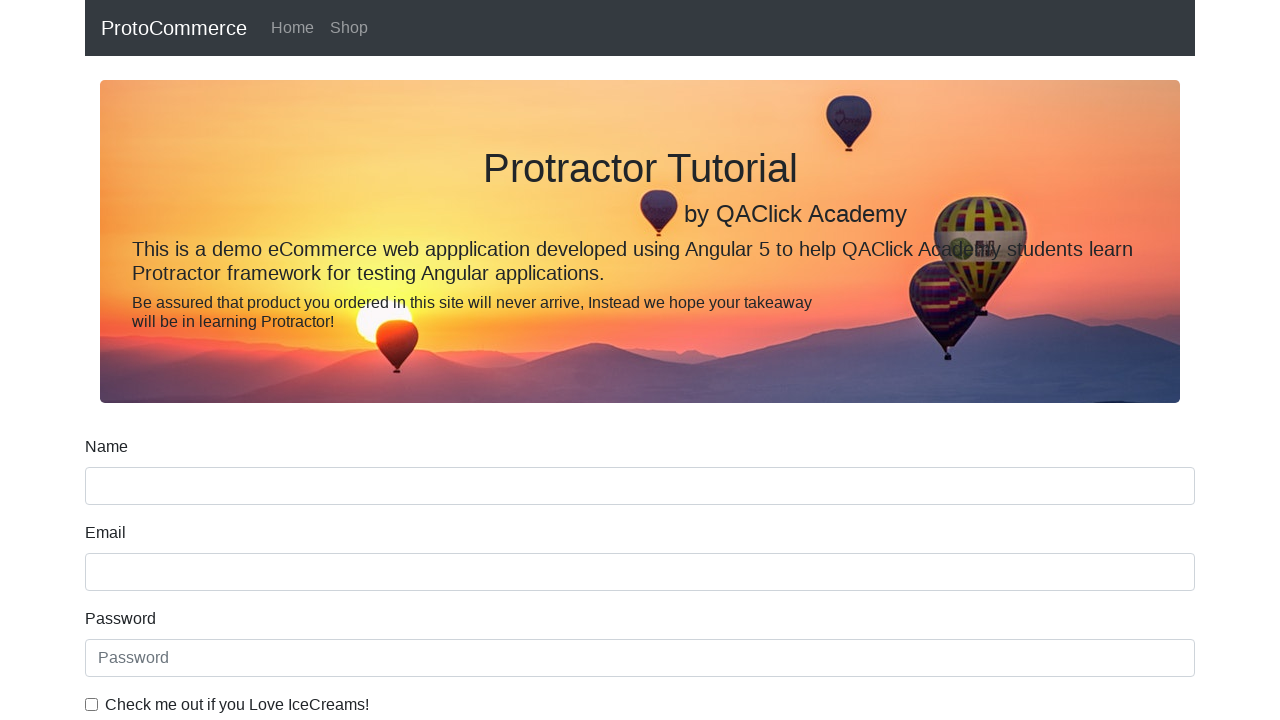

Filled name field with 'Rahul' on input[name='name']
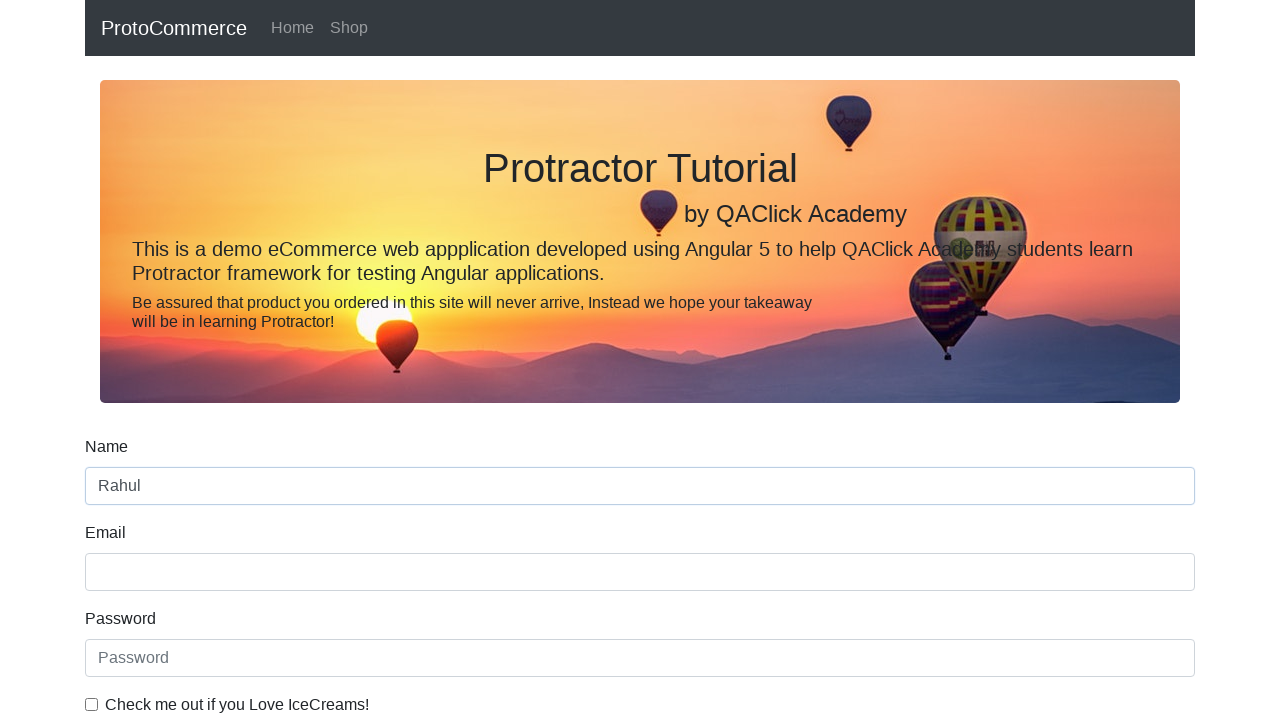

Filled email field with 'test@example.com' on input[name='email']
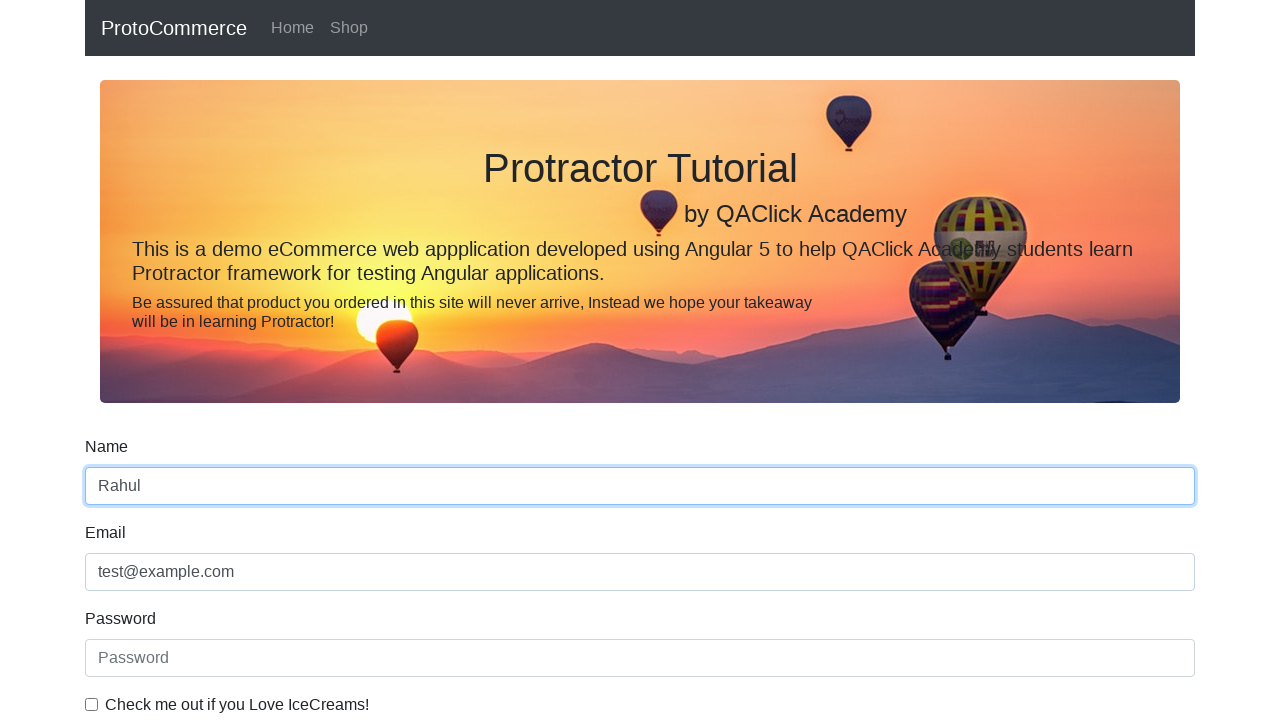

Checked the checkbox at (92, 704) on #exampleCheck1
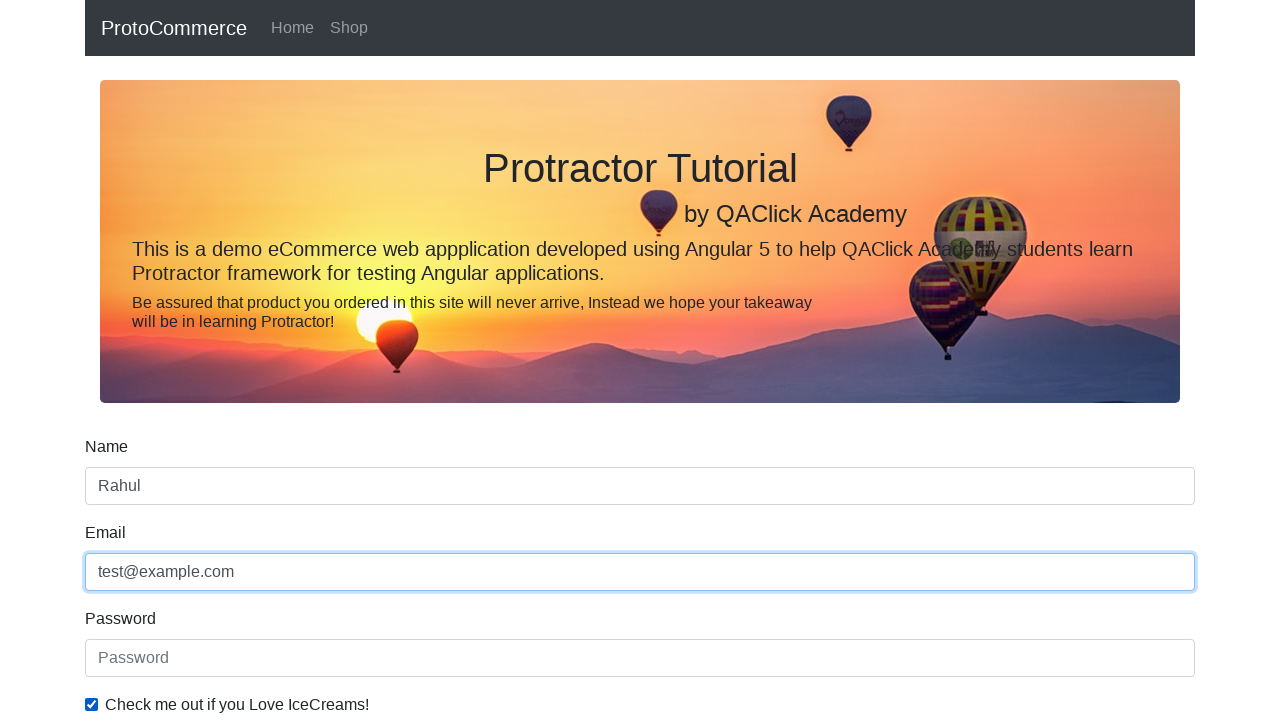

Selected 'Female' from dropdown on #exampleFormControlSelect1
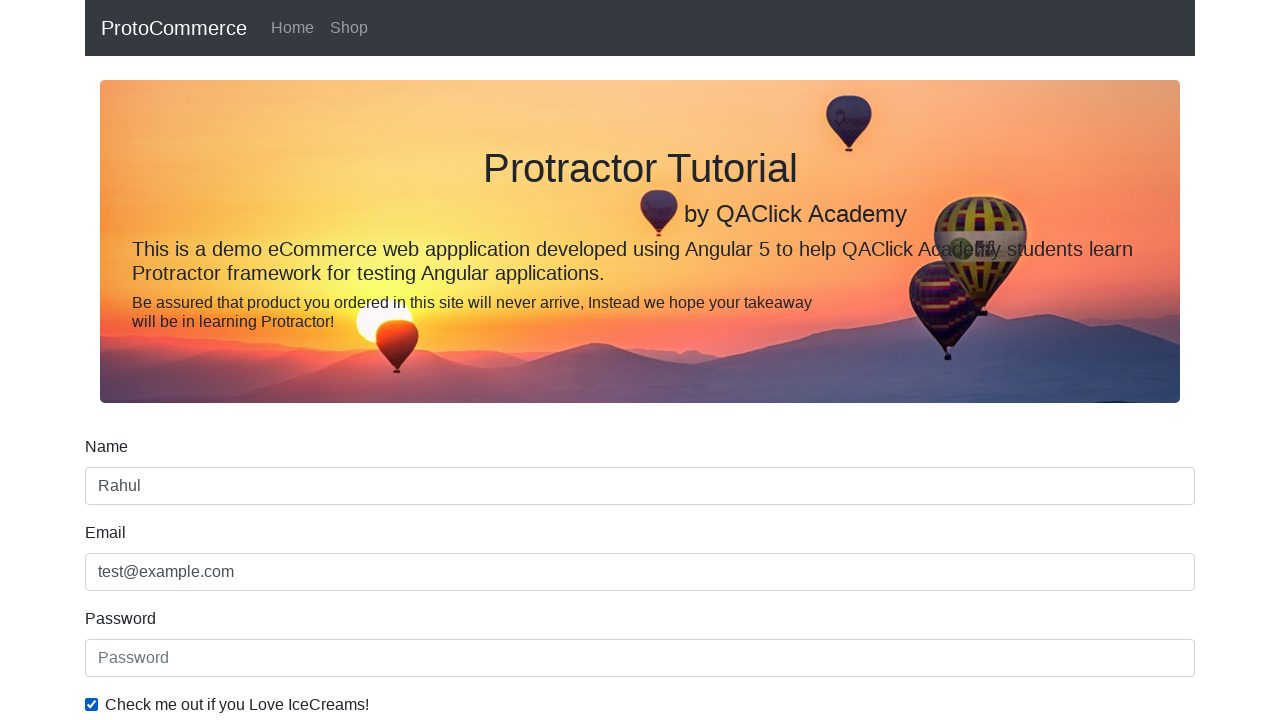

Clicked submit button to submit the form at (123, 491) on xpath=//input[@type='submit']
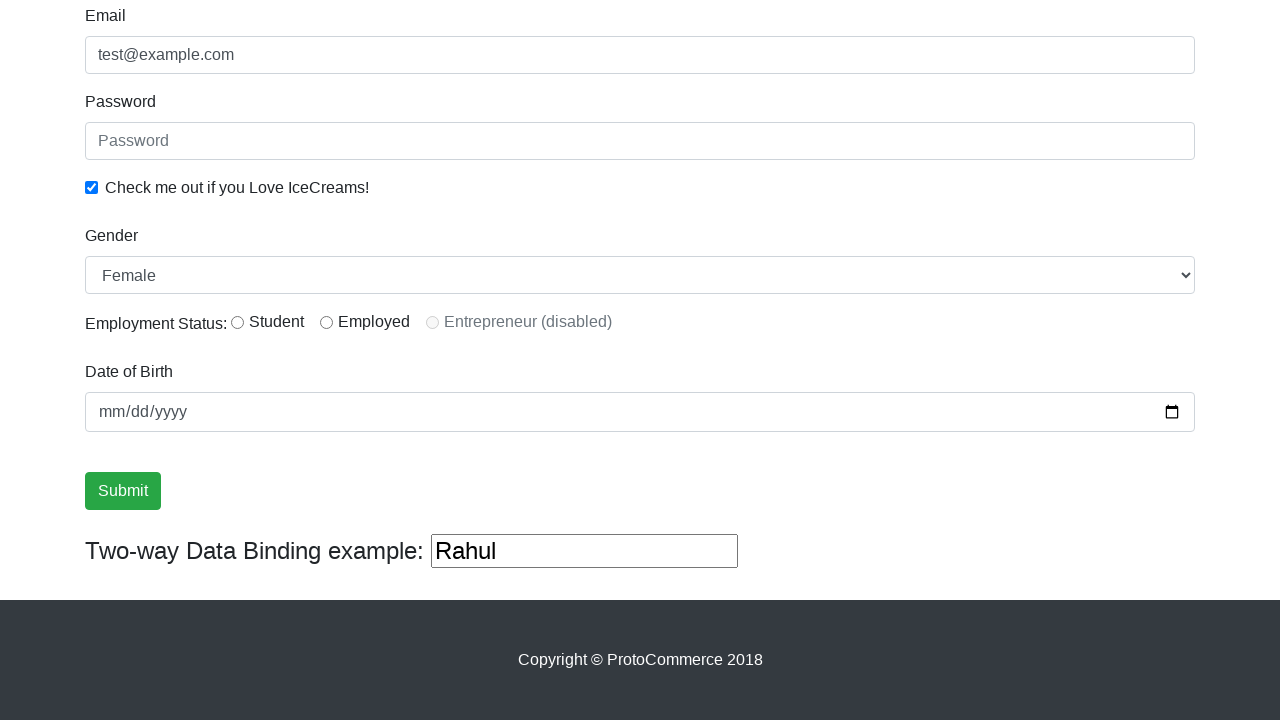

Success message appeared
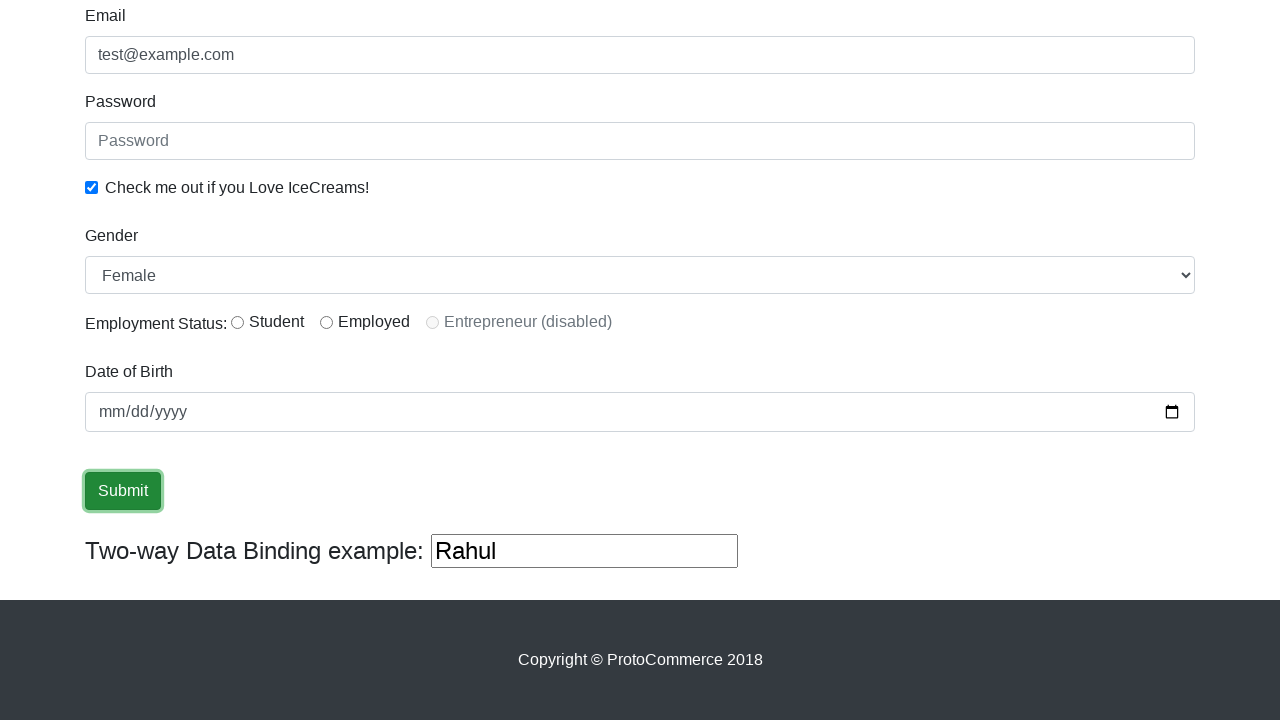

Retrieved success message text
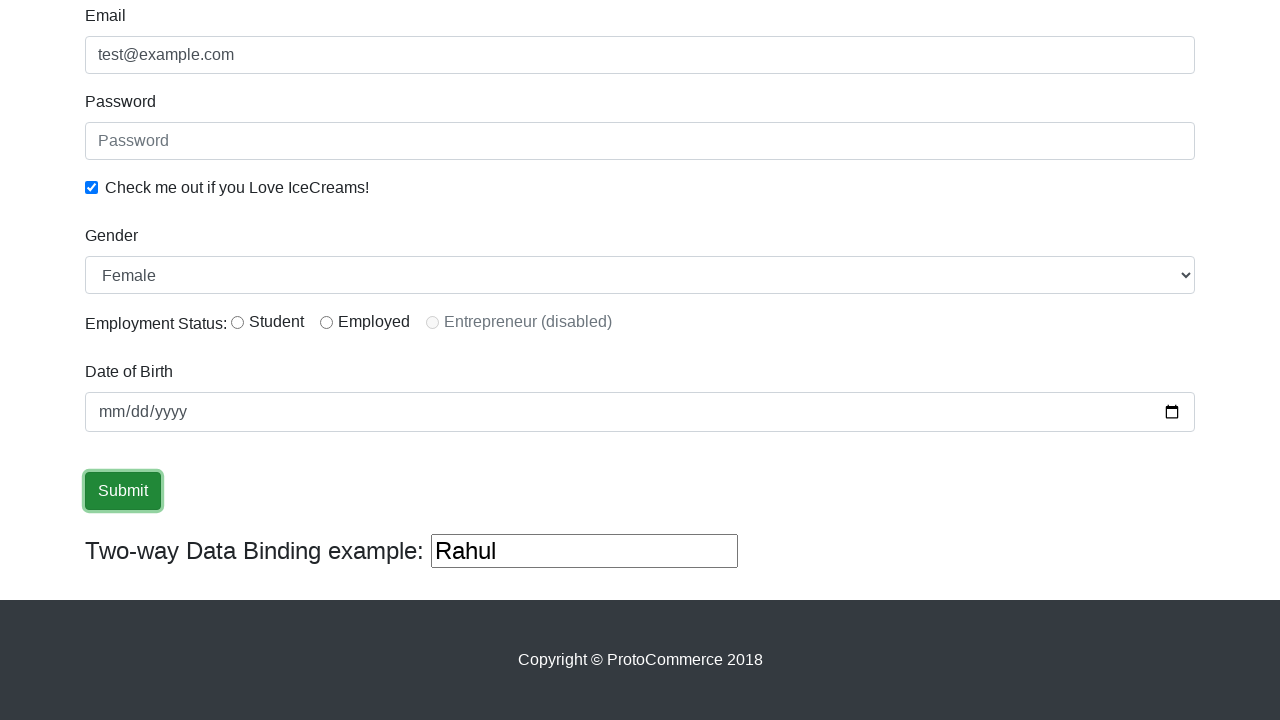

Verified 'success' keyword found in success message
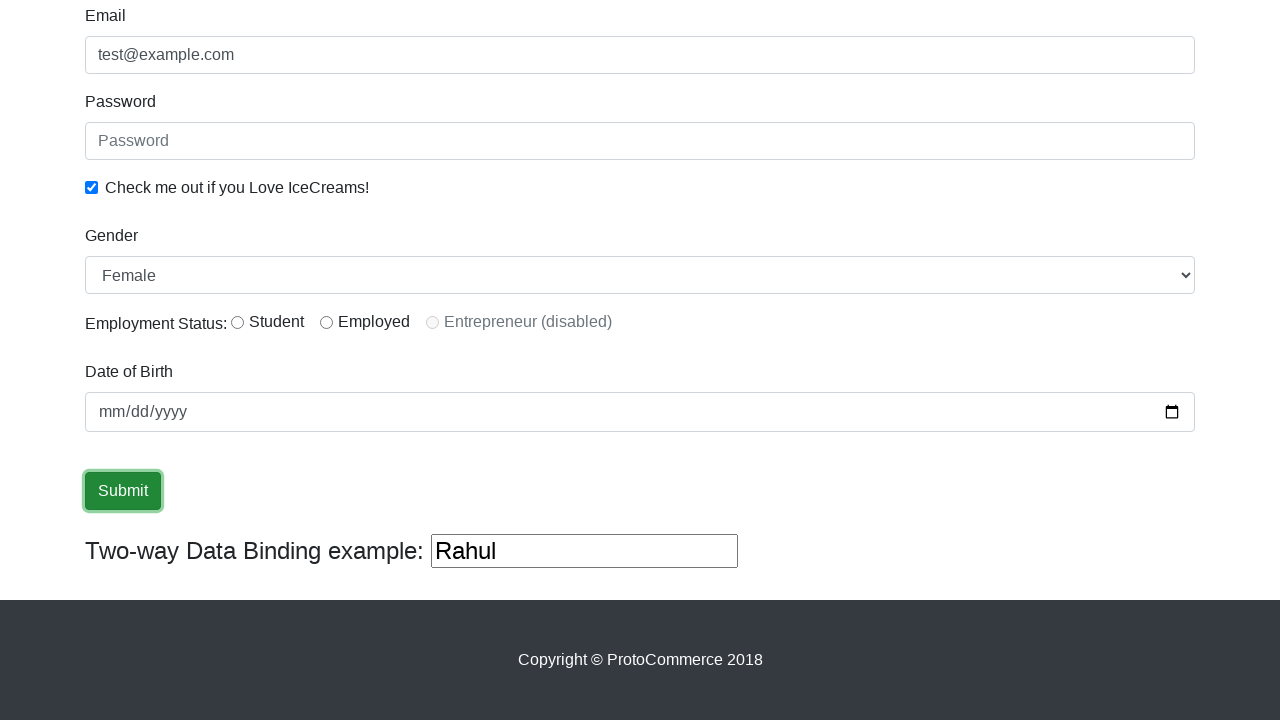

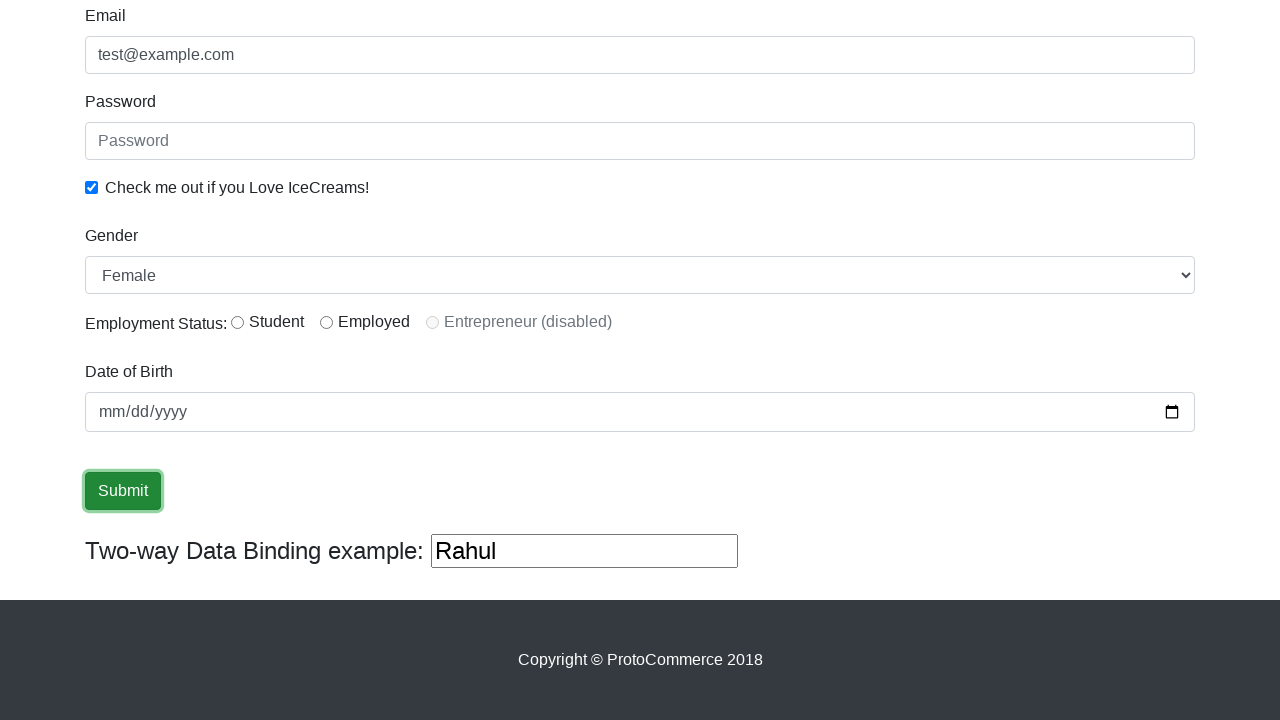